Opens the Rahul Shetty Academy dropdowns practice page and verifies it loads successfully

Starting URL: https://rahulshettyacademy.com/dropdownsPractise/

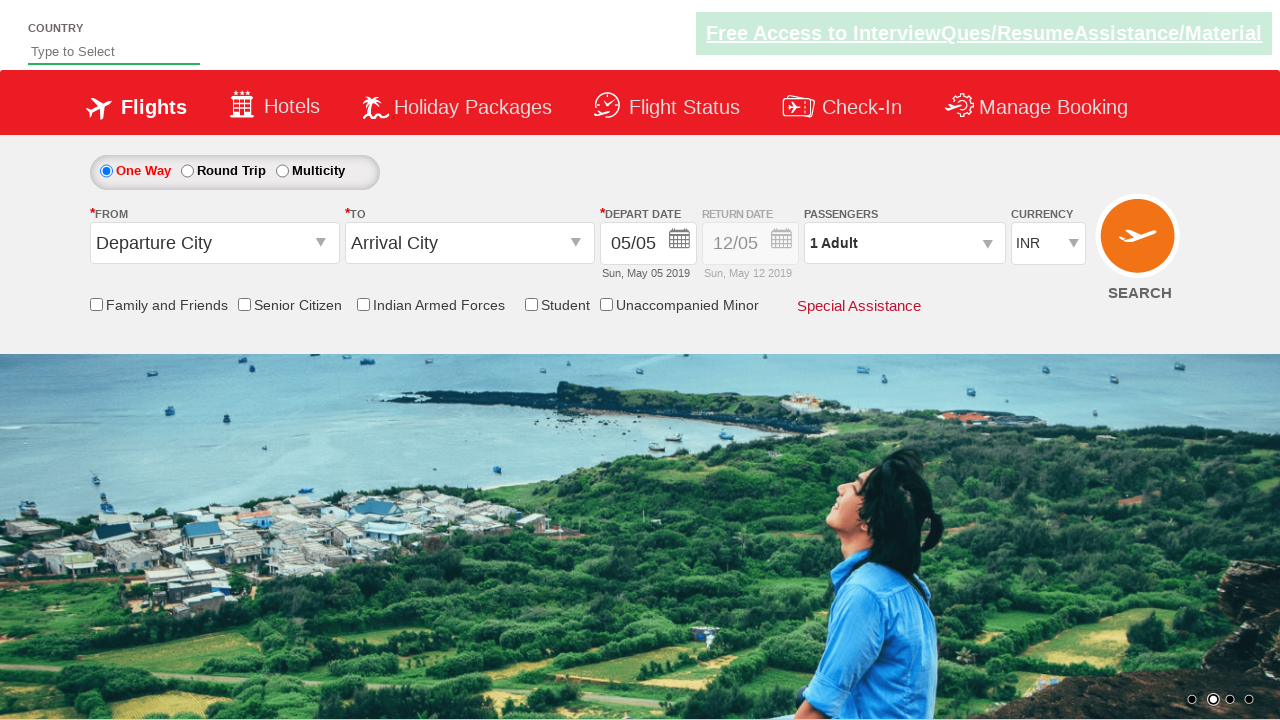

Navigated to Rahul Shetty Academy dropdowns practice page
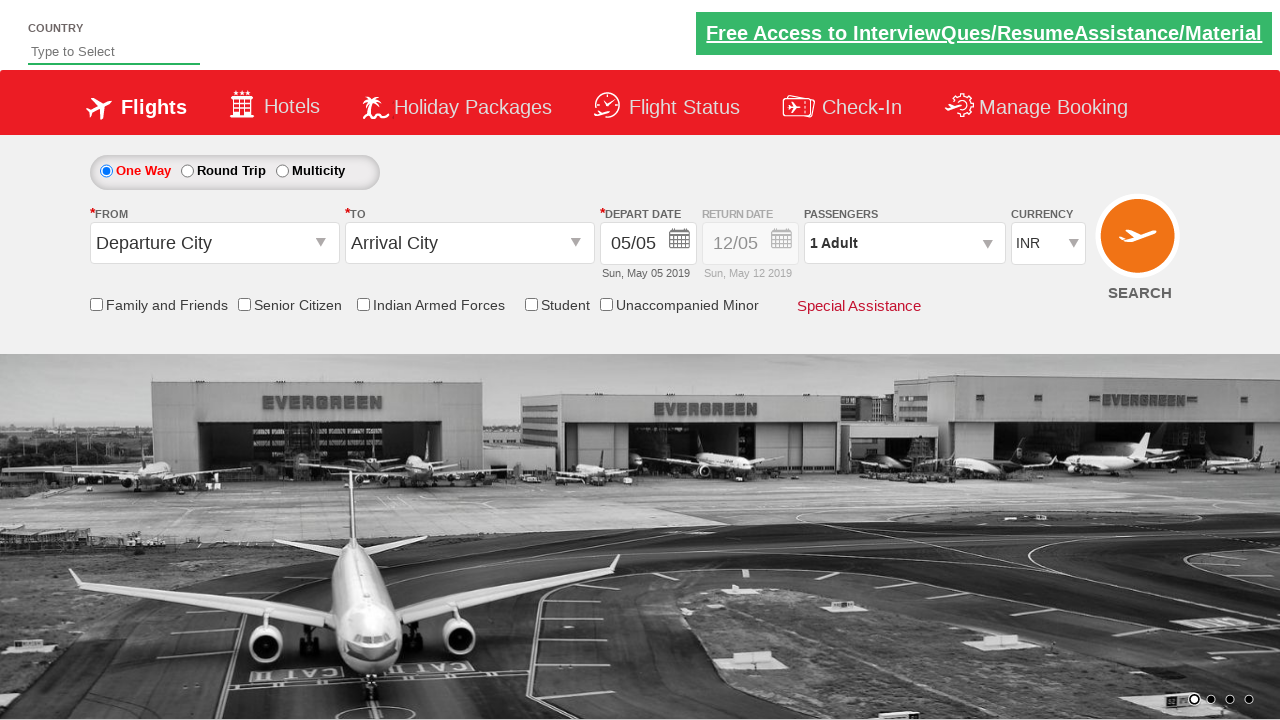

Page loaded successfully - DOM content ready
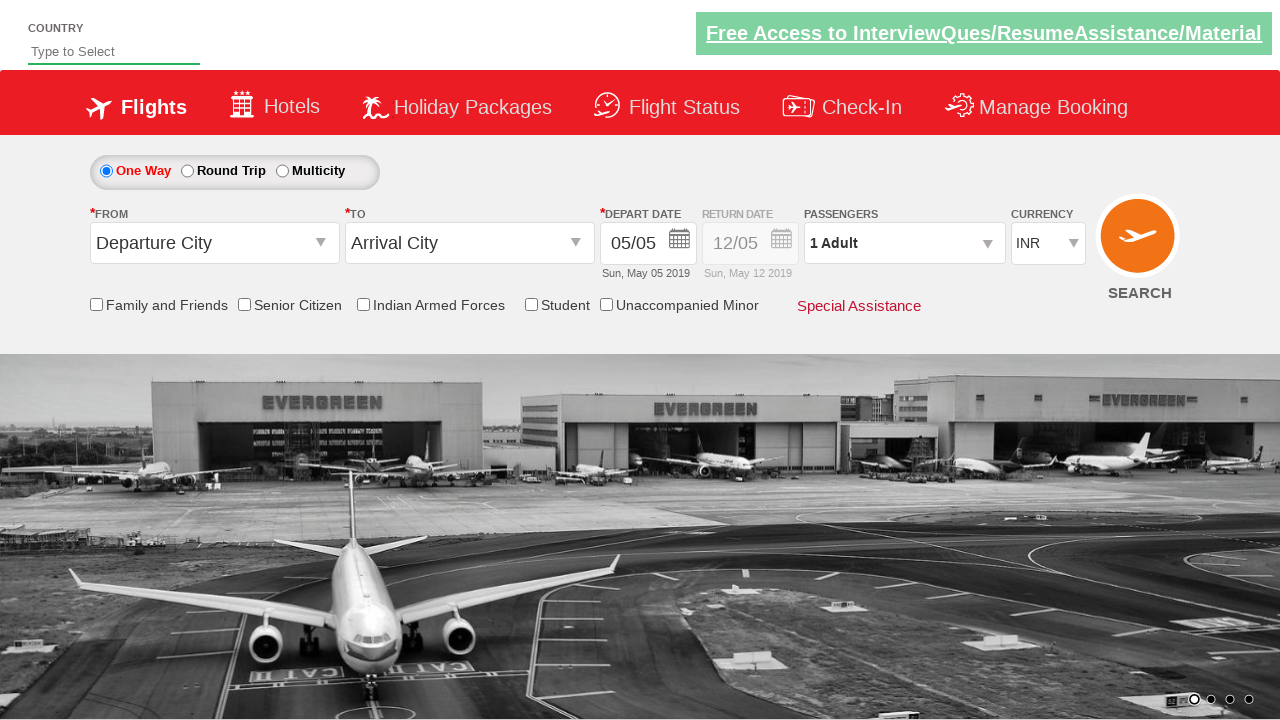

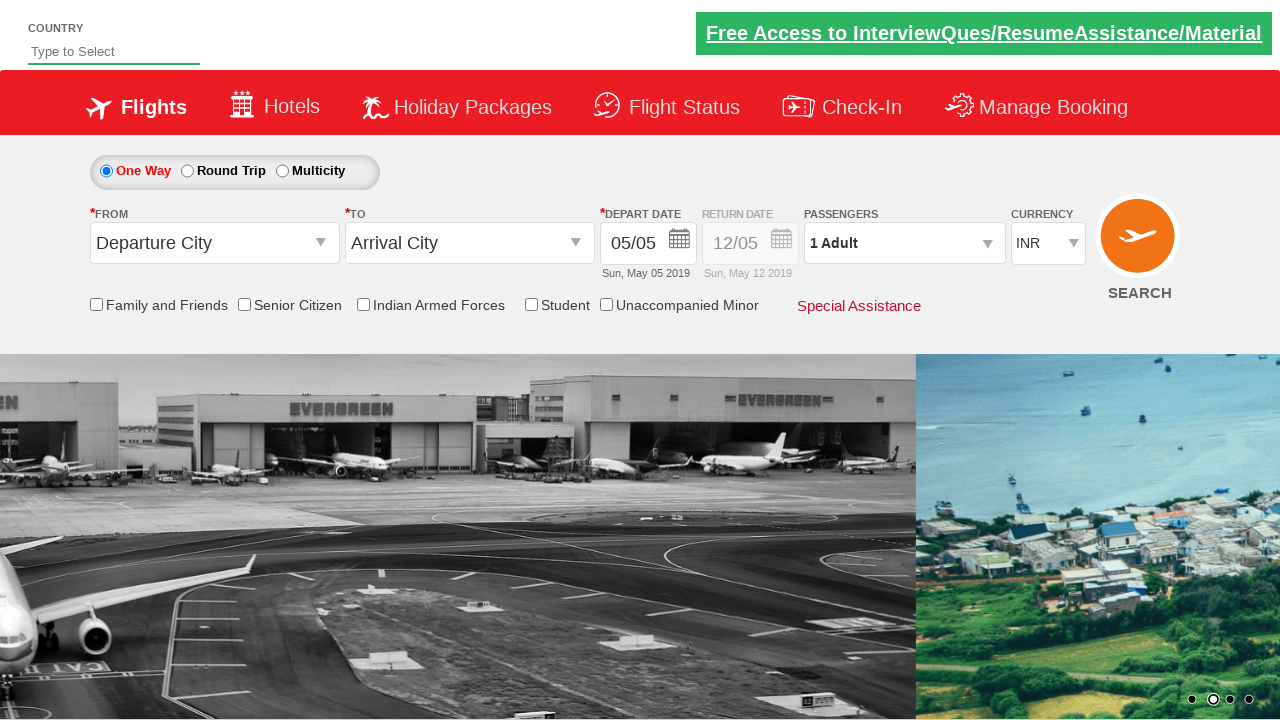